Tests the car loan calculator functionality on a car inventory site by viewing car details, entering a cash down payment, and verifying the calculated monthly payment matches expected values.

Starting URL: https://carstro-copy.web.app/inventory?minPrice=4200&maxPrice=420000&minMileage=465&maxMileage=240834

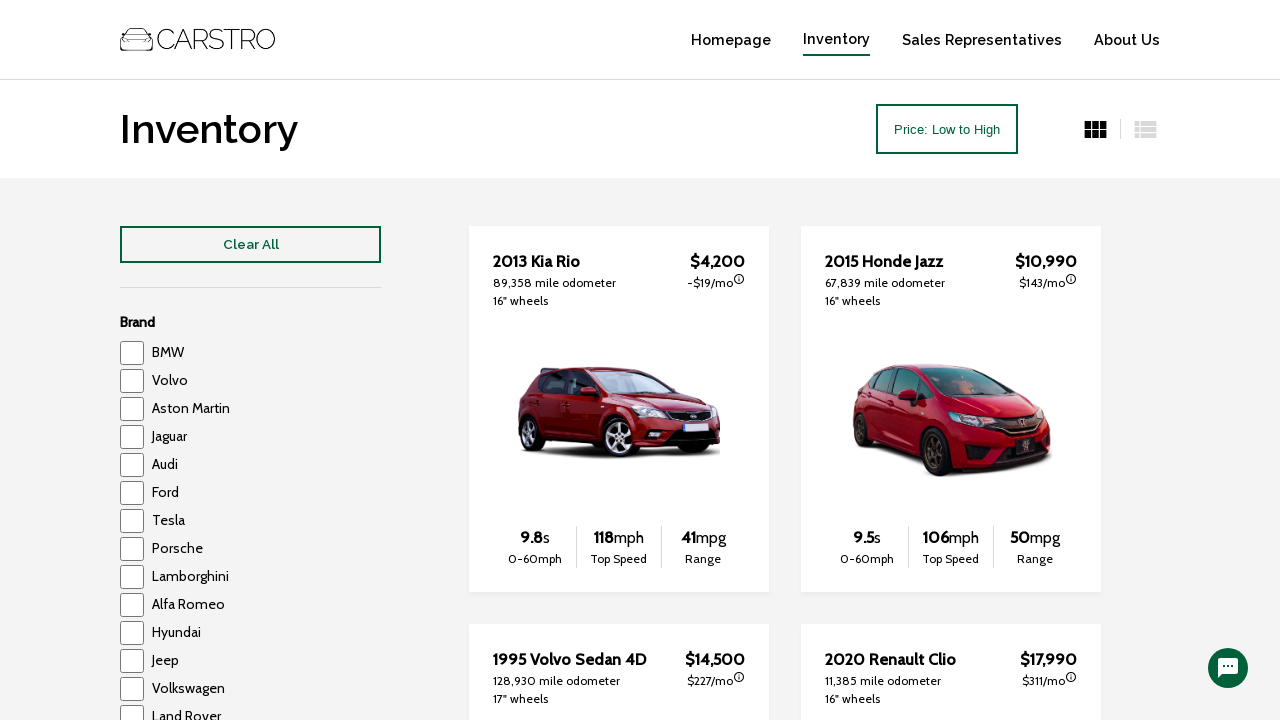

Waited for inventory list to load
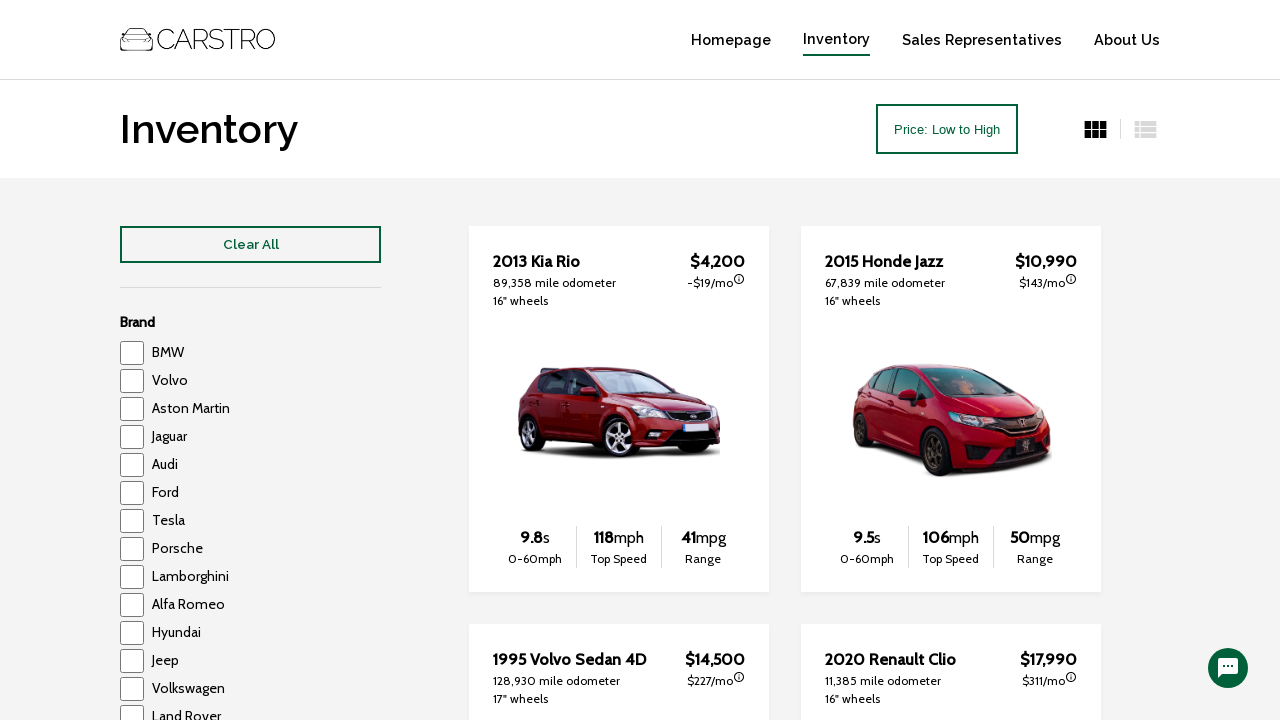

Clicked first View Details button at (619, 547) on .carInventory_link .btn
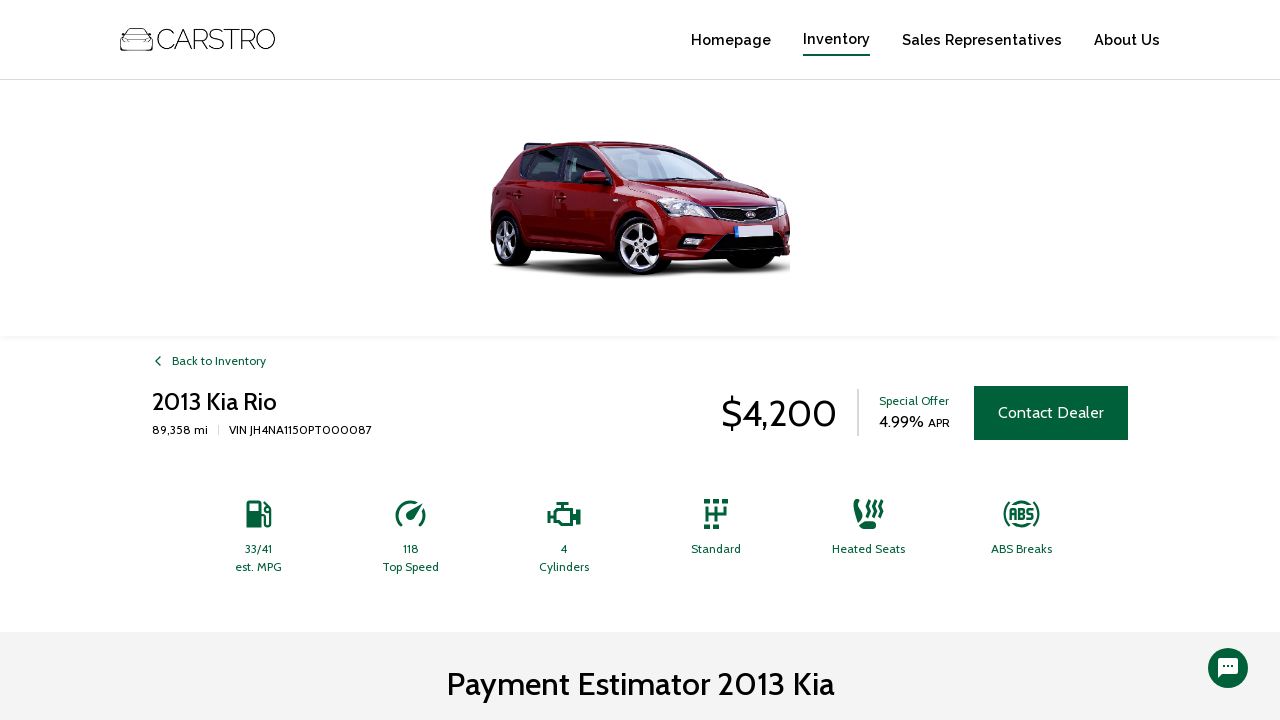

Waited for car details page to load
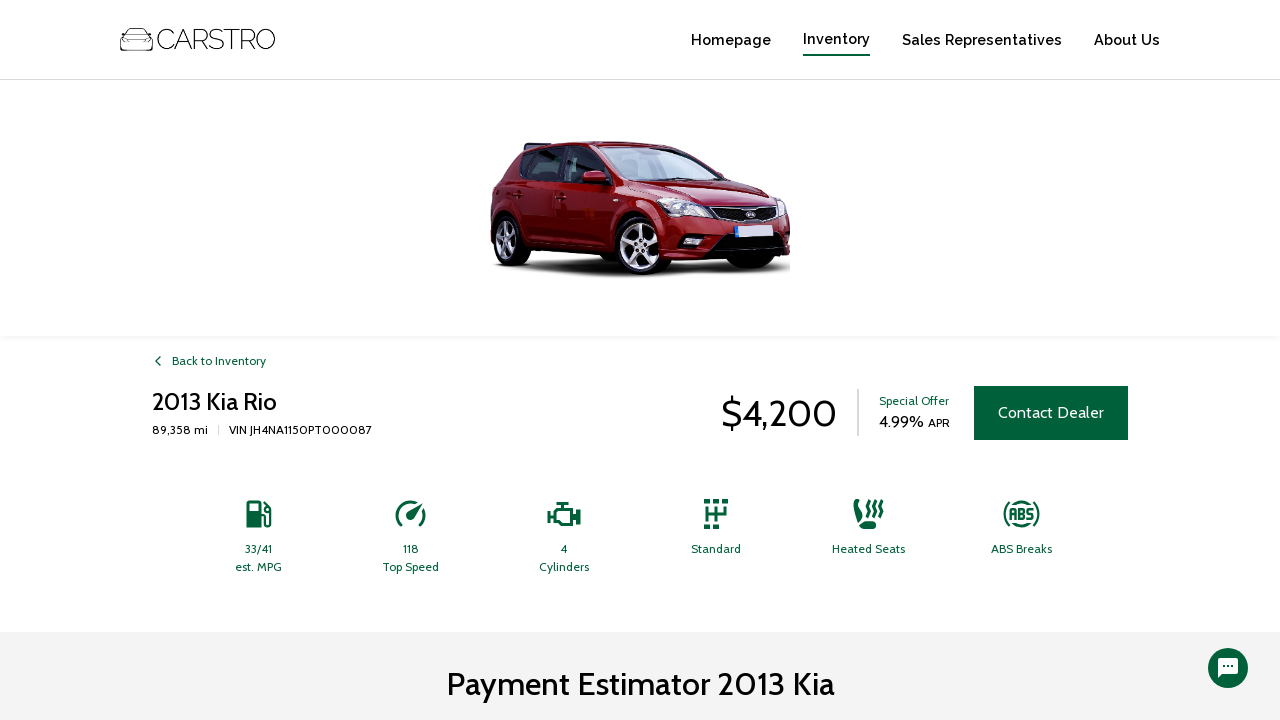

Retrieved car cost from details page: $4,200
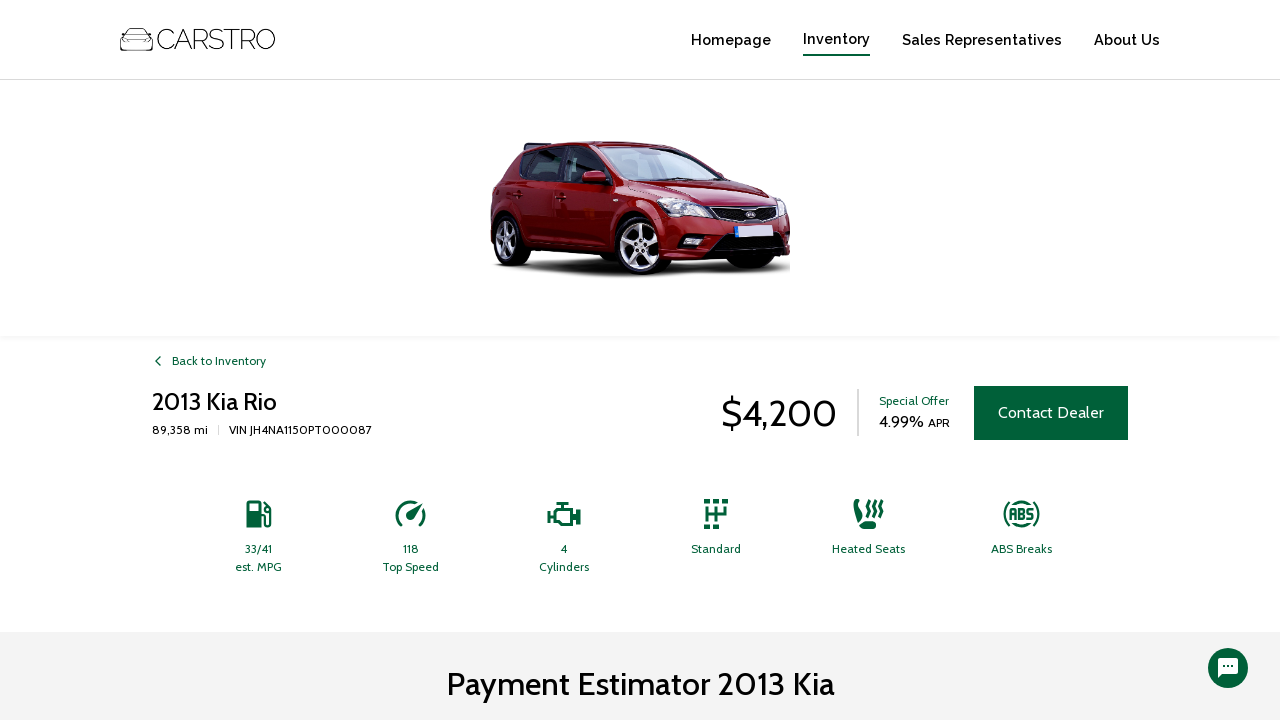

Parsed car cost to integer: $4200
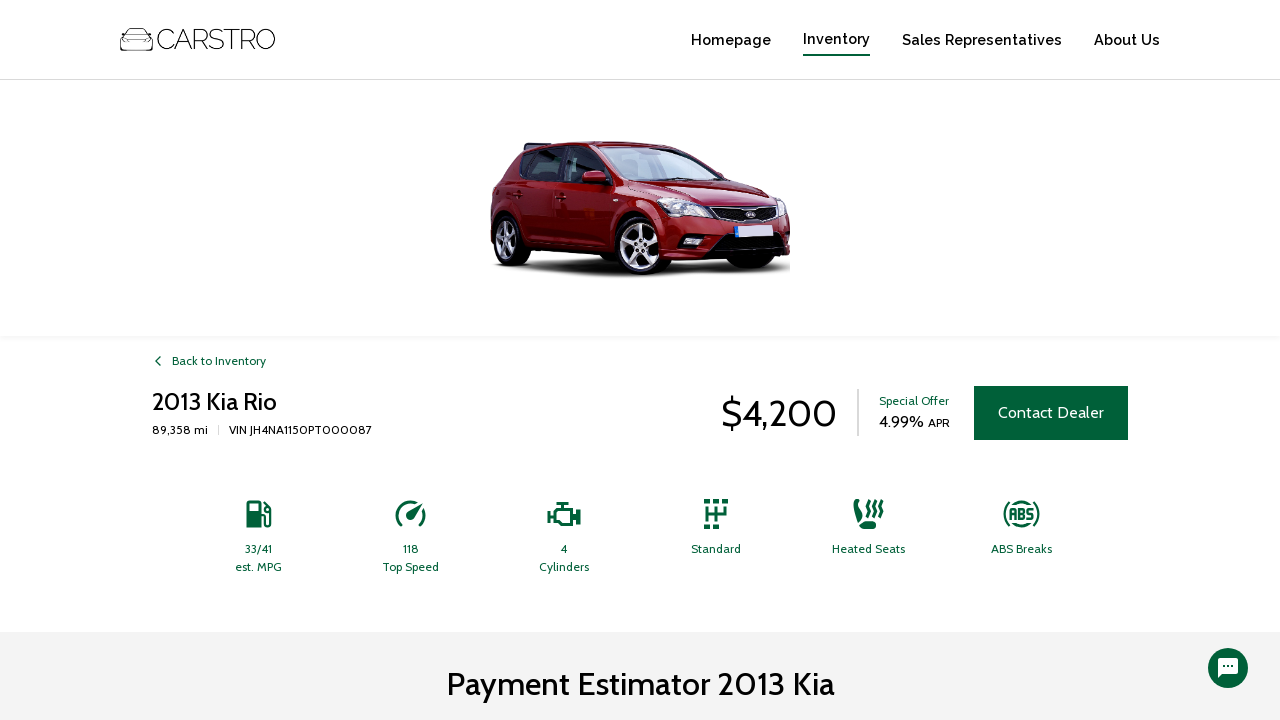

Generated random cash down payment: $2193
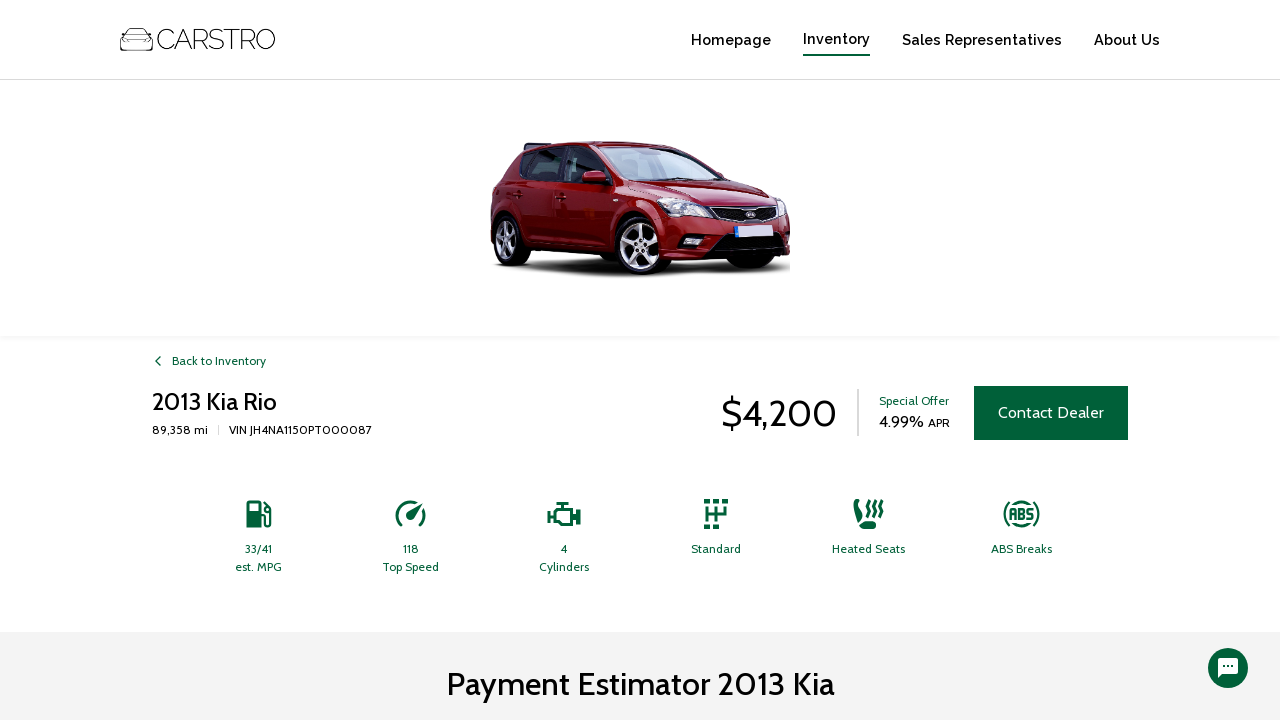

Waited for cash down input field to be available
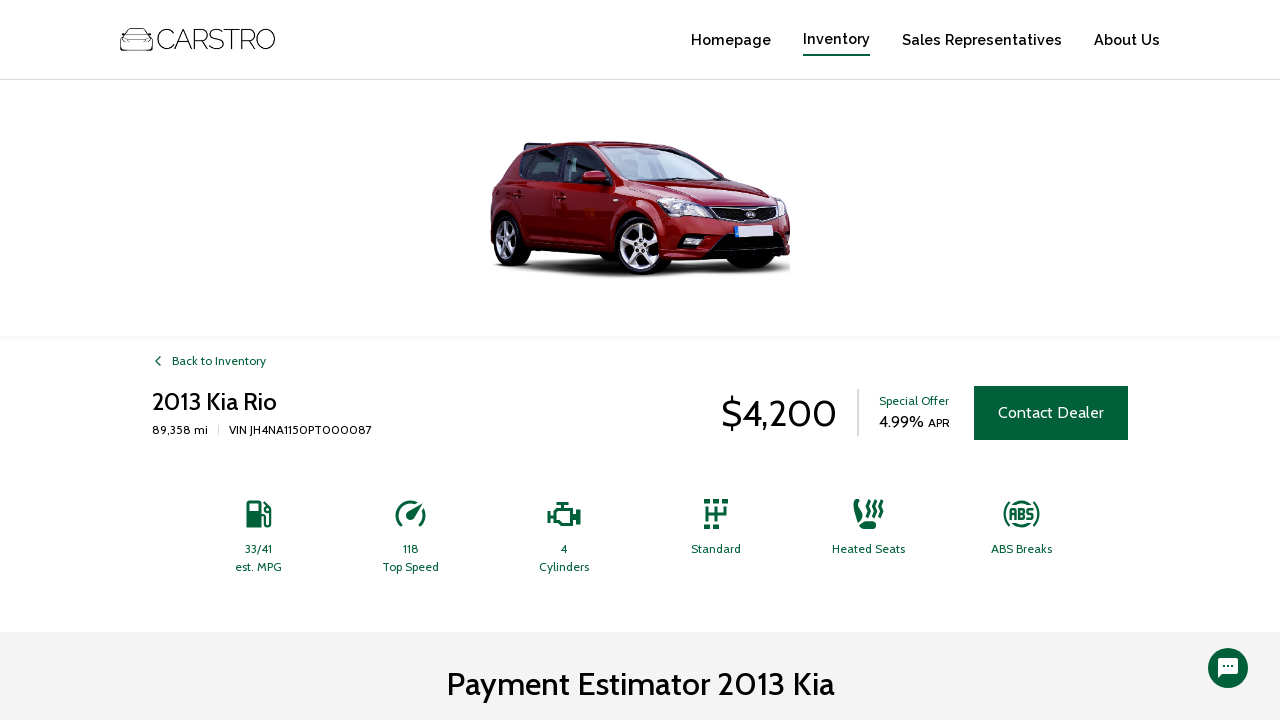

Located cash down input element
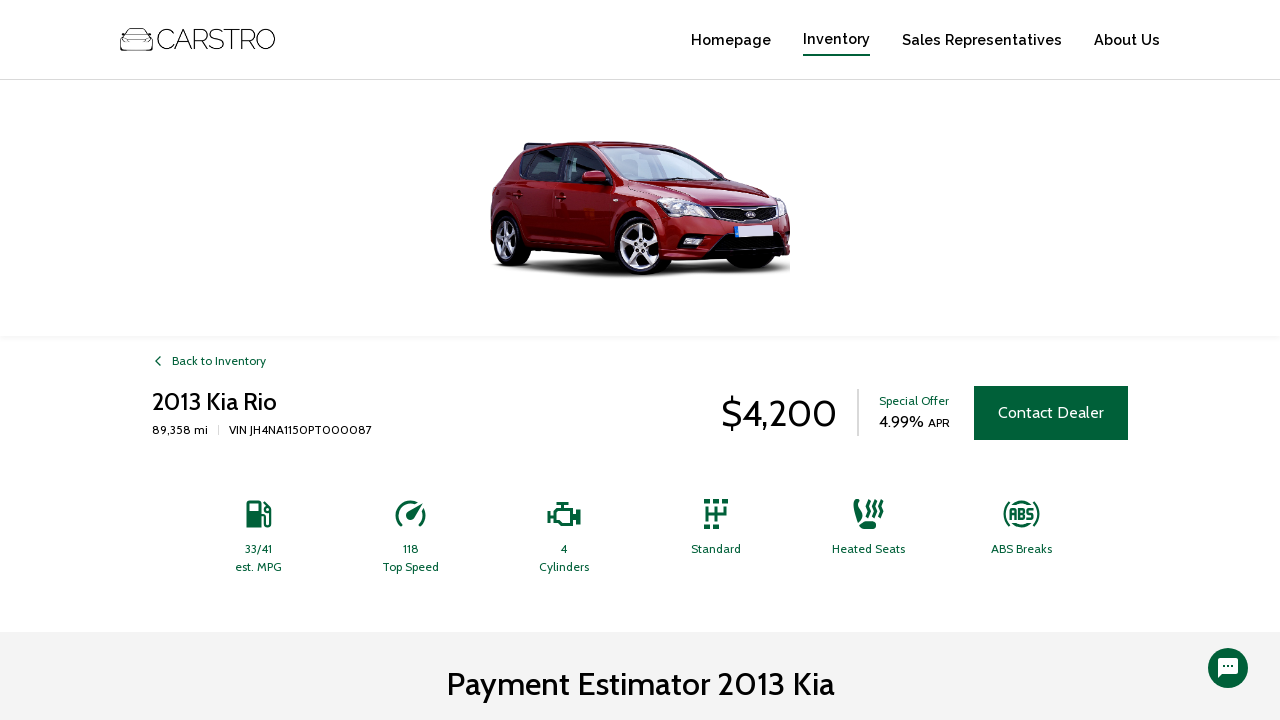

Cleared cash down input field on input[name='cashDown']
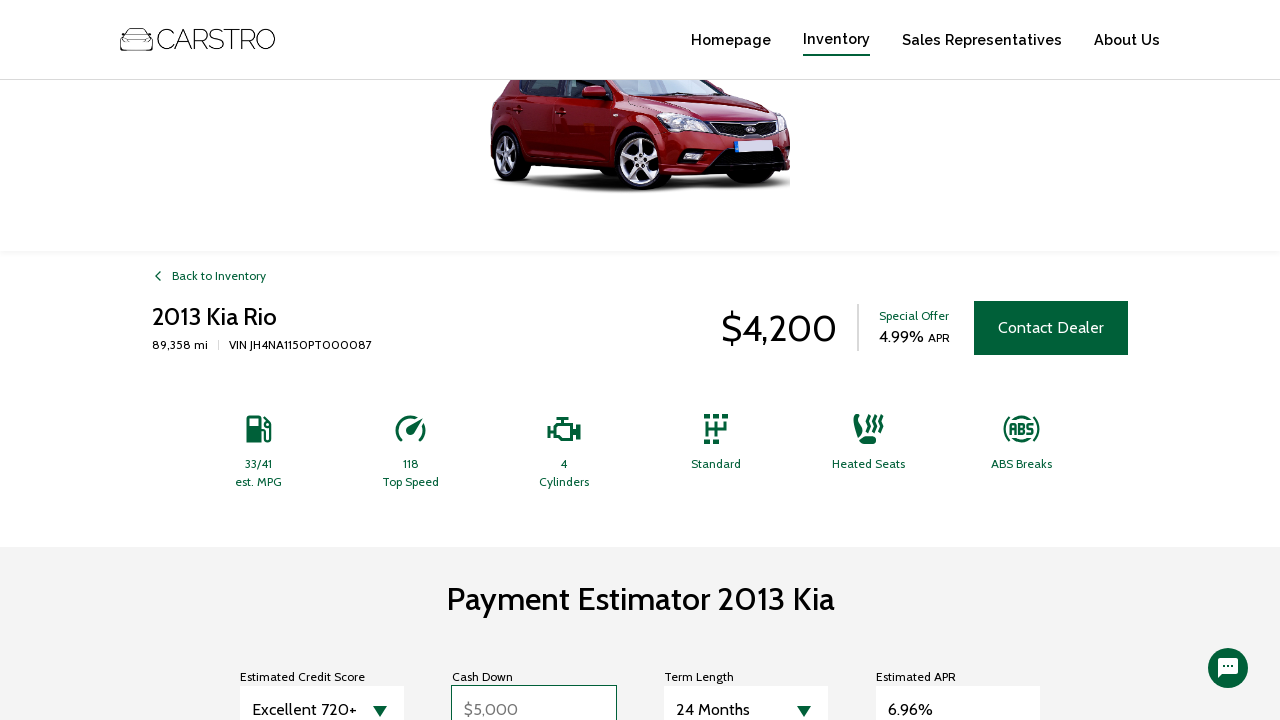

Filled cash down input with $2193 on input[name='cashDown']
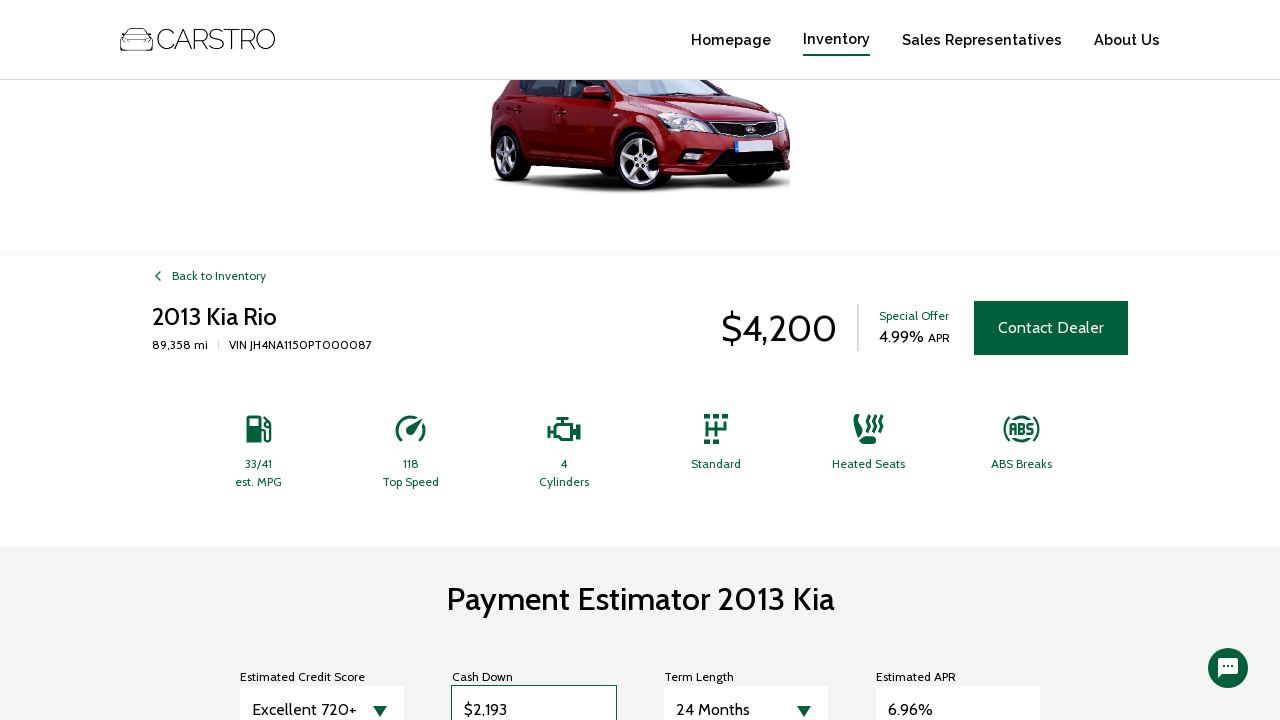

Waited for loan calculator to update with monthly payment result
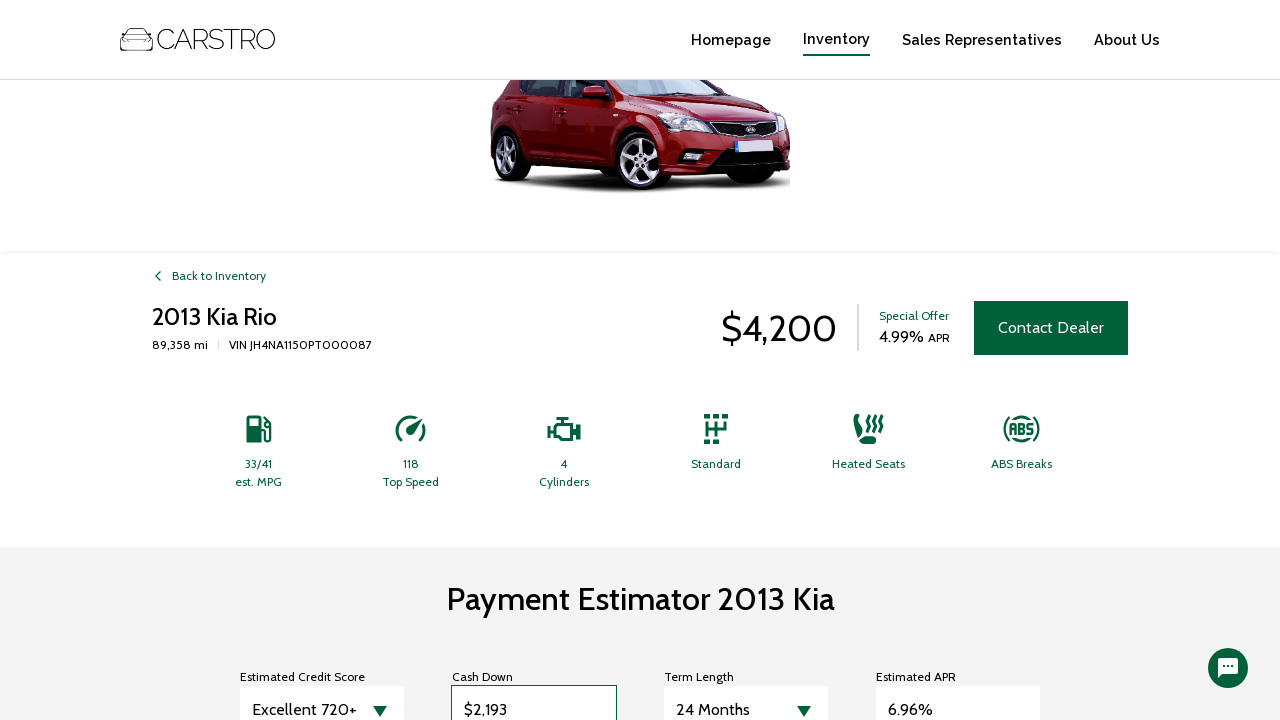

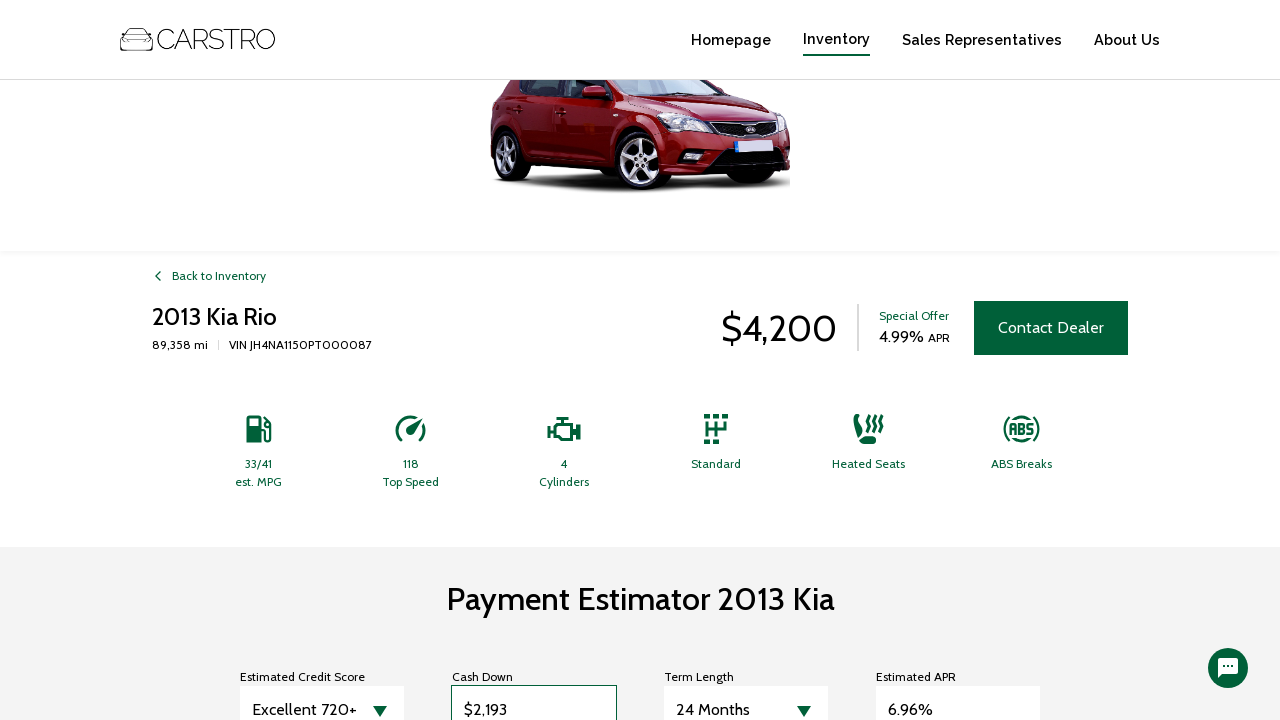